Tests that the Clear completed button displays correct text when items are completed

Starting URL: https://demo.playwright.dev/todomvc

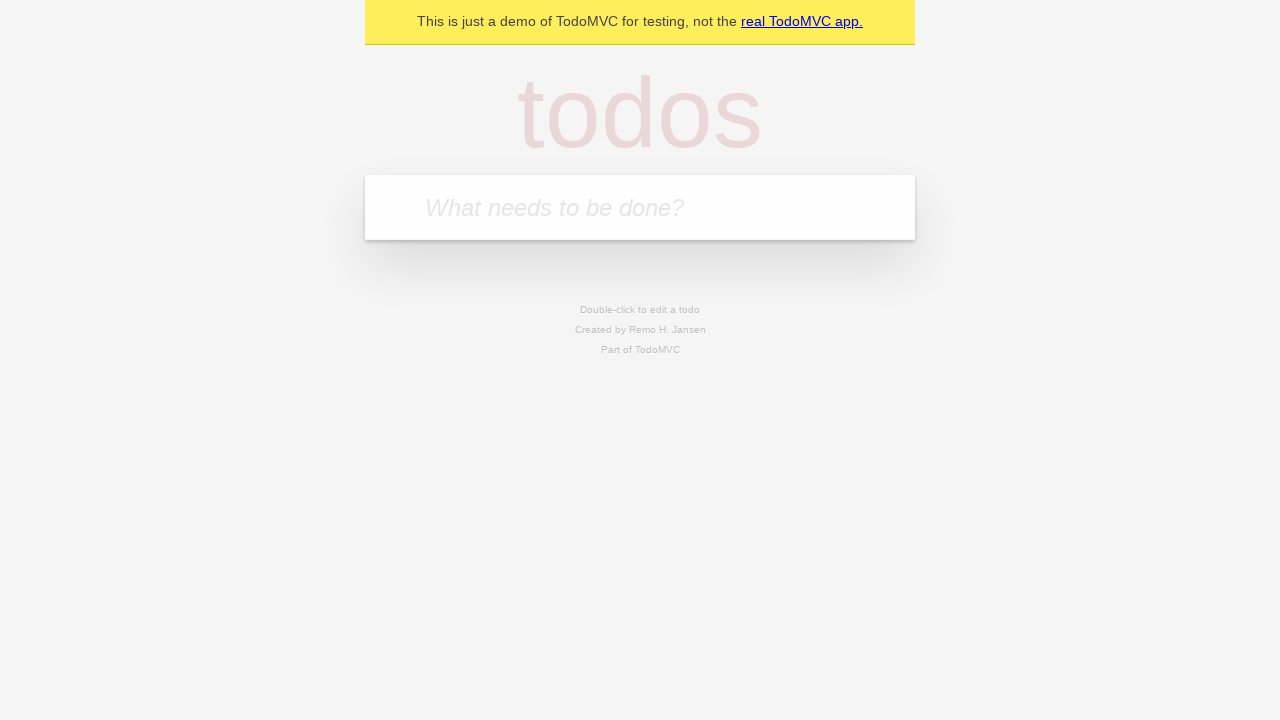

Filled first todo input with 'buy some cheese' on internal:attr=[placeholder="What needs to be done?"i]
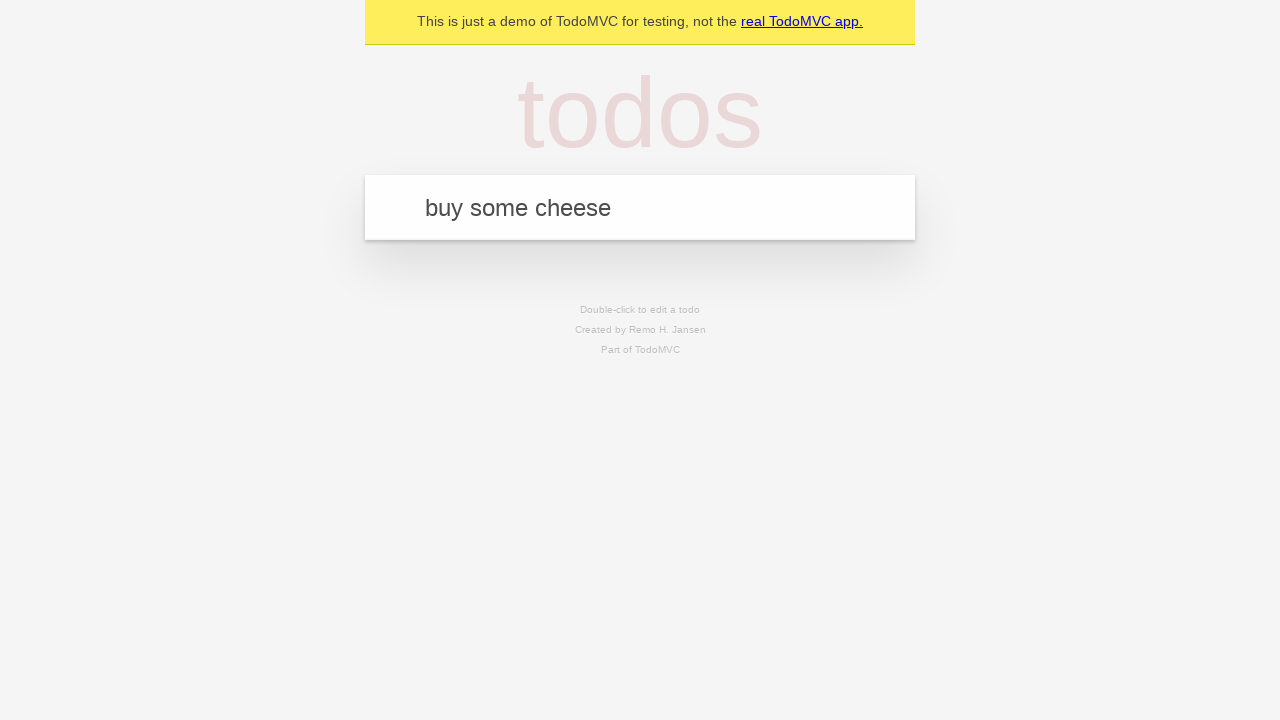

Pressed Enter to add first todo on internal:attr=[placeholder="What needs to be done?"i]
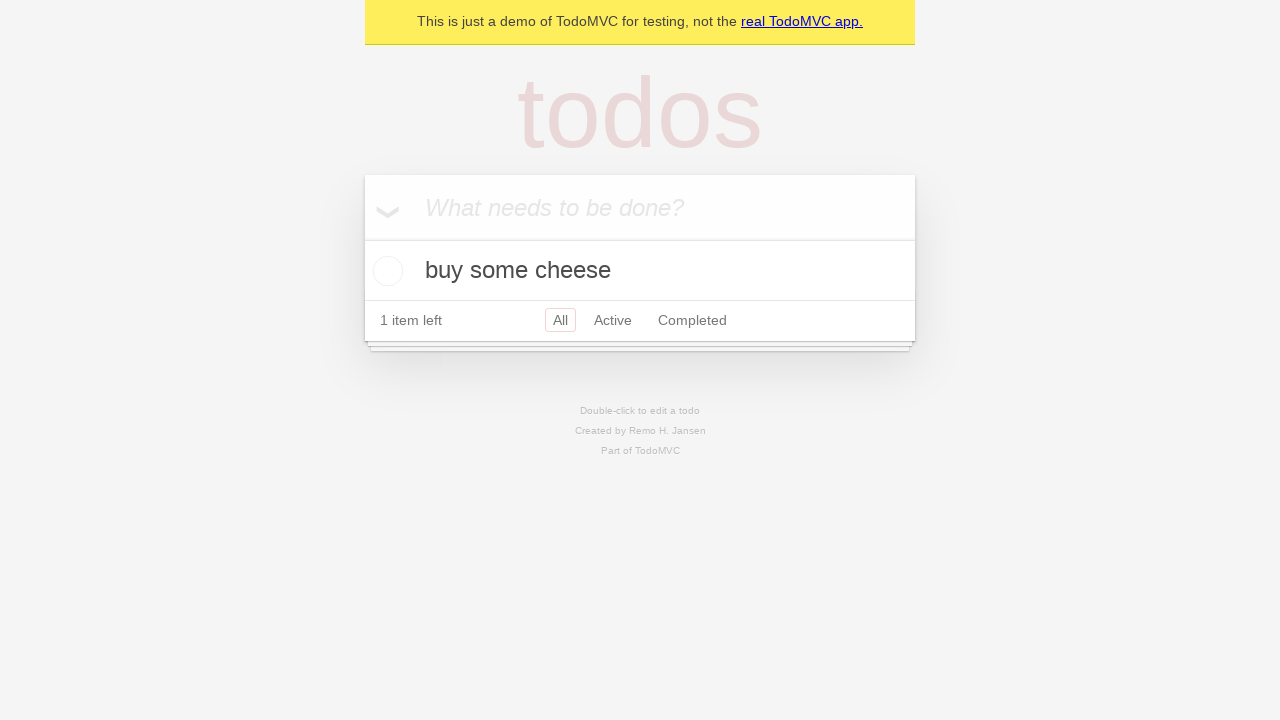

Filled second todo input with 'feed the cat' on internal:attr=[placeholder="What needs to be done?"i]
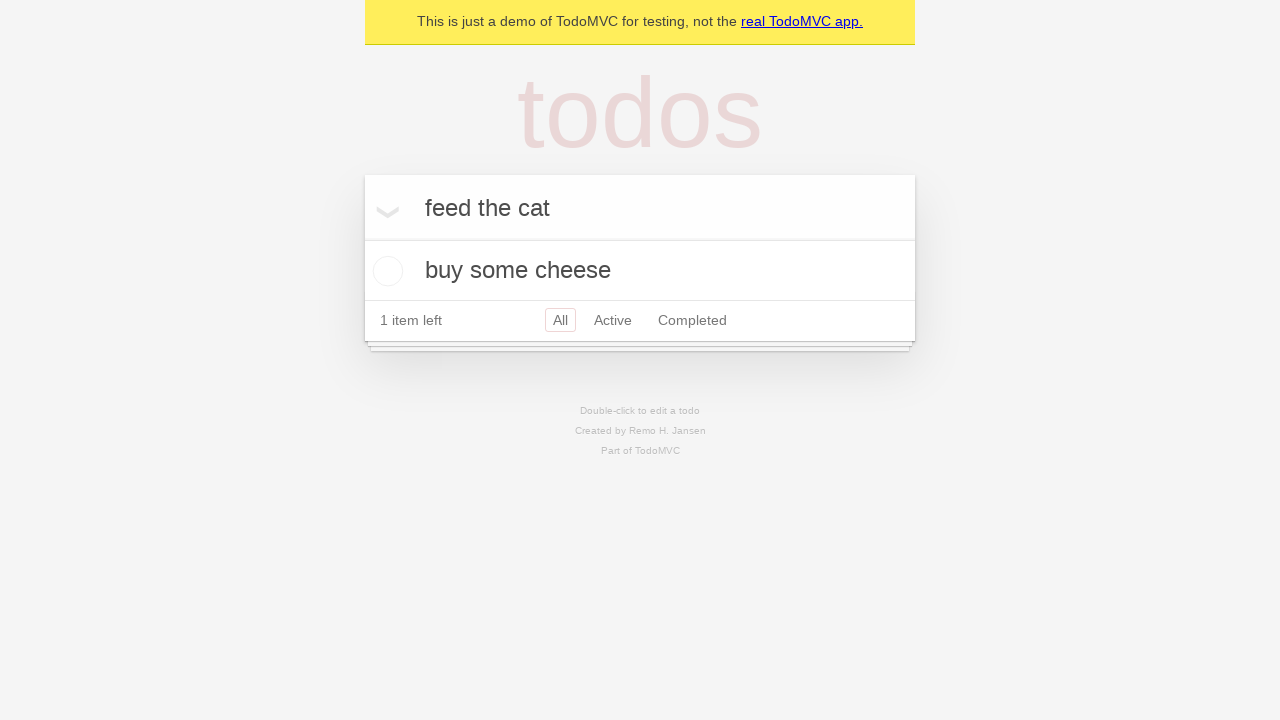

Pressed Enter to add second todo on internal:attr=[placeholder="What needs to be done?"i]
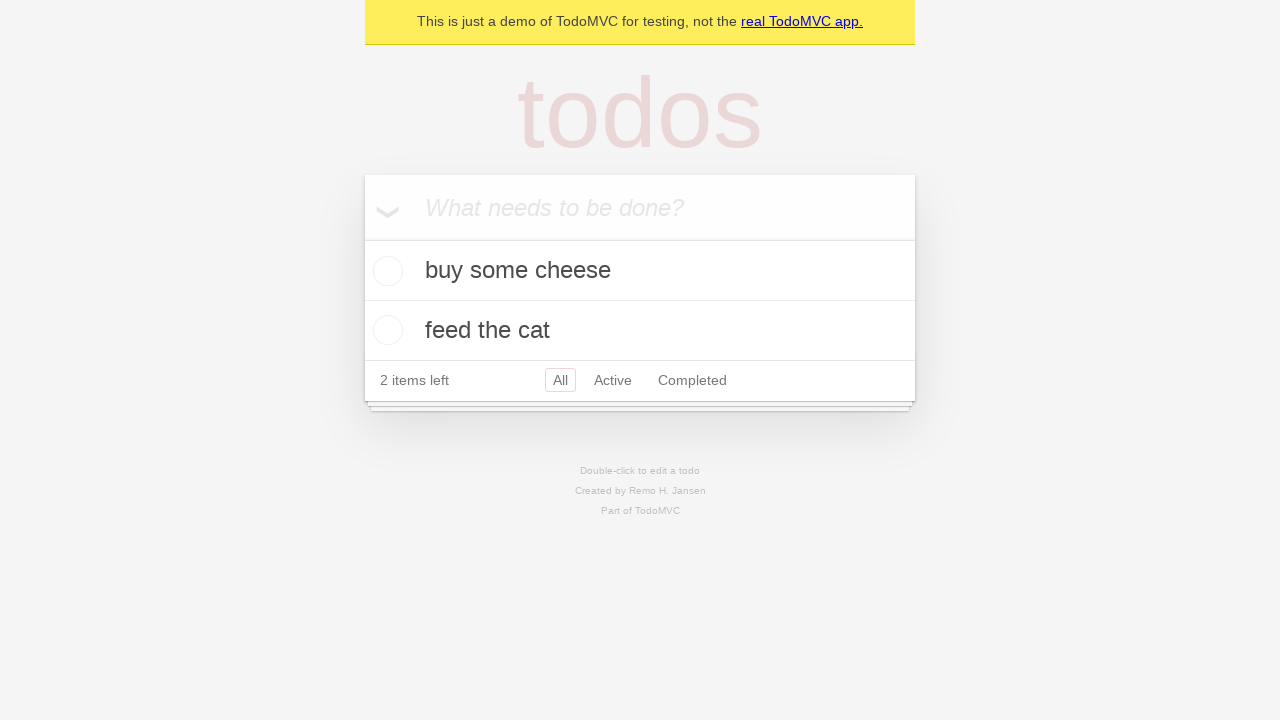

Filled third todo input with 'book a doctors appointment' on internal:attr=[placeholder="What needs to be done?"i]
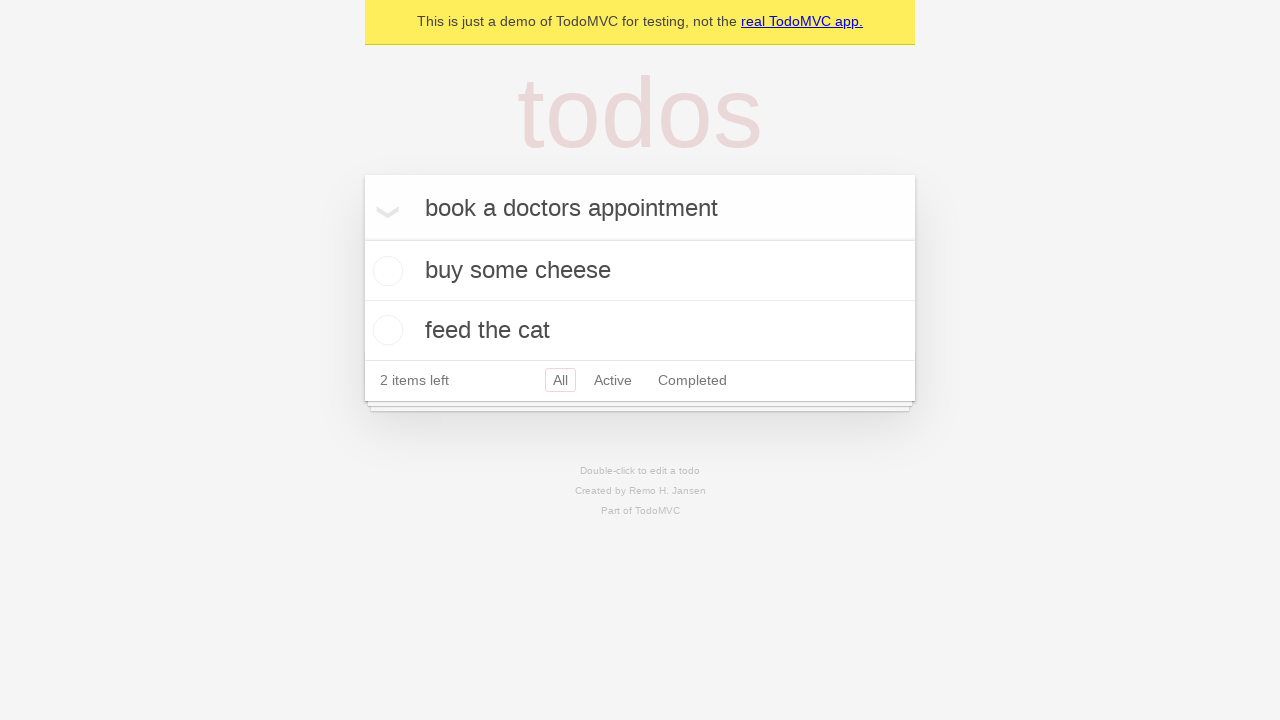

Pressed Enter to add third todo on internal:attr=[placeholder="What needs to be done?"i]
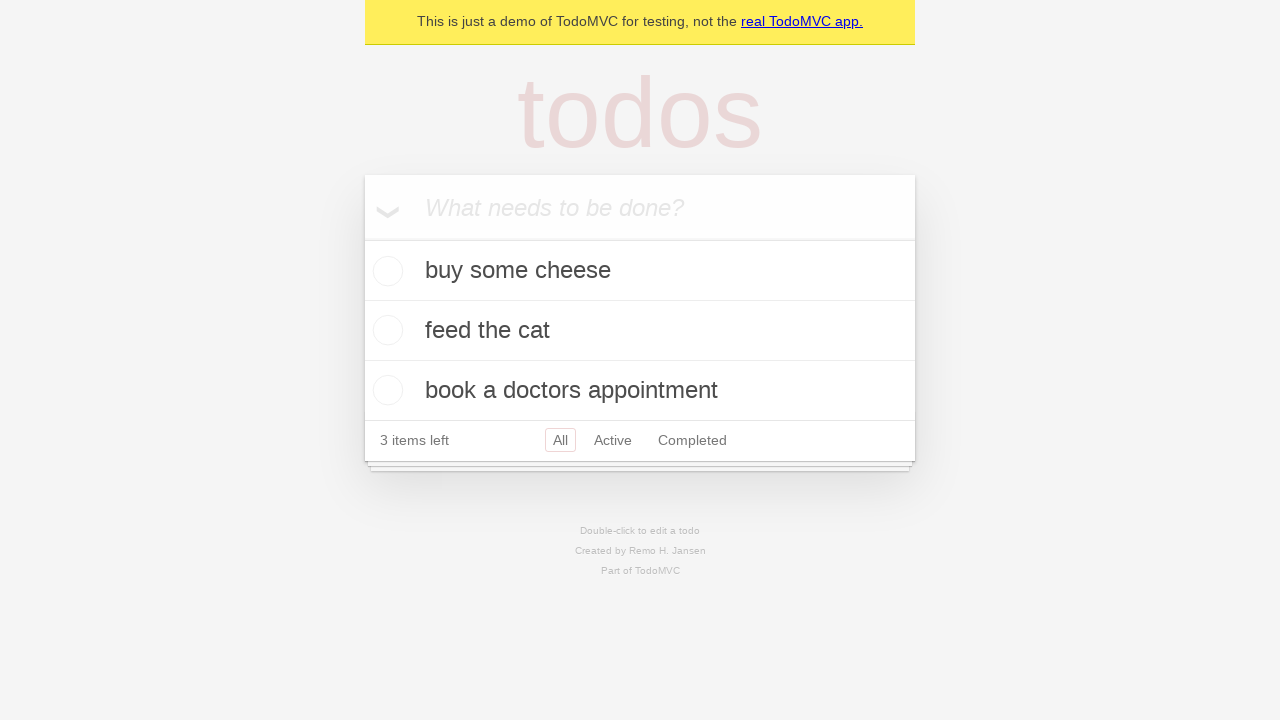

Checked the first todo item as completed at (385, 271) on .todo-list li .toggle >> nth=0
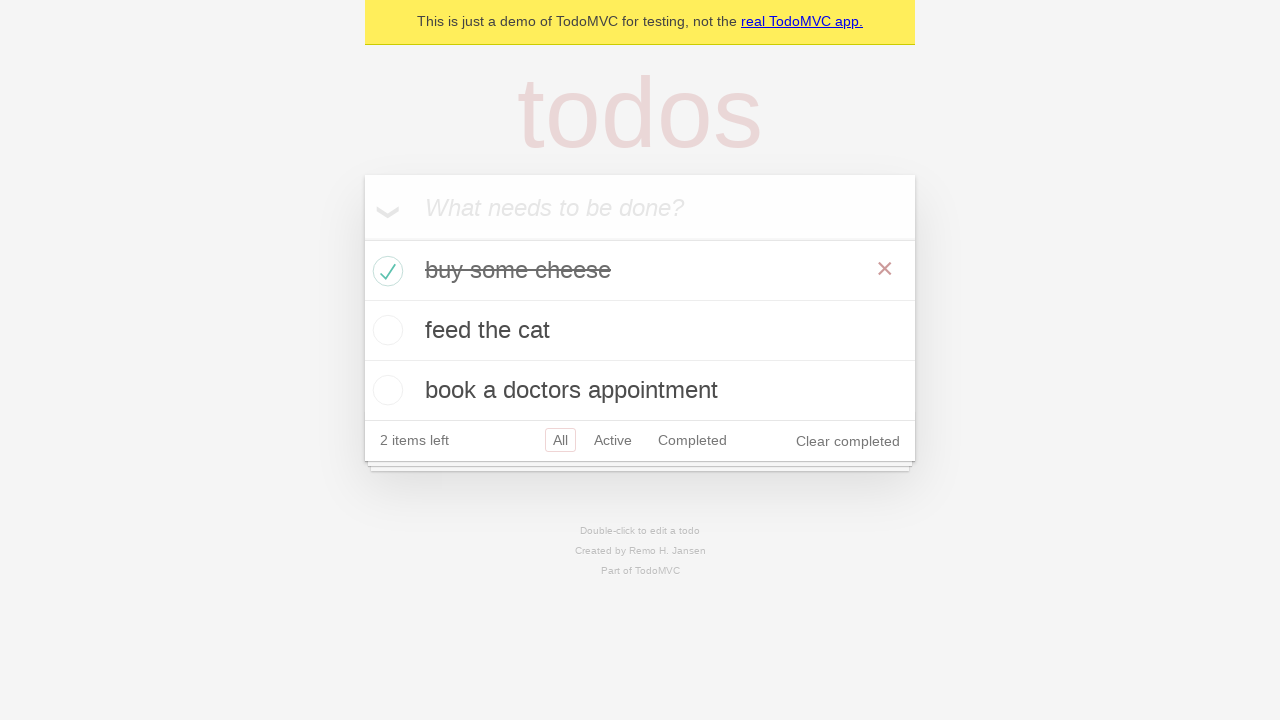

Verified 'Clear completed' button is visible
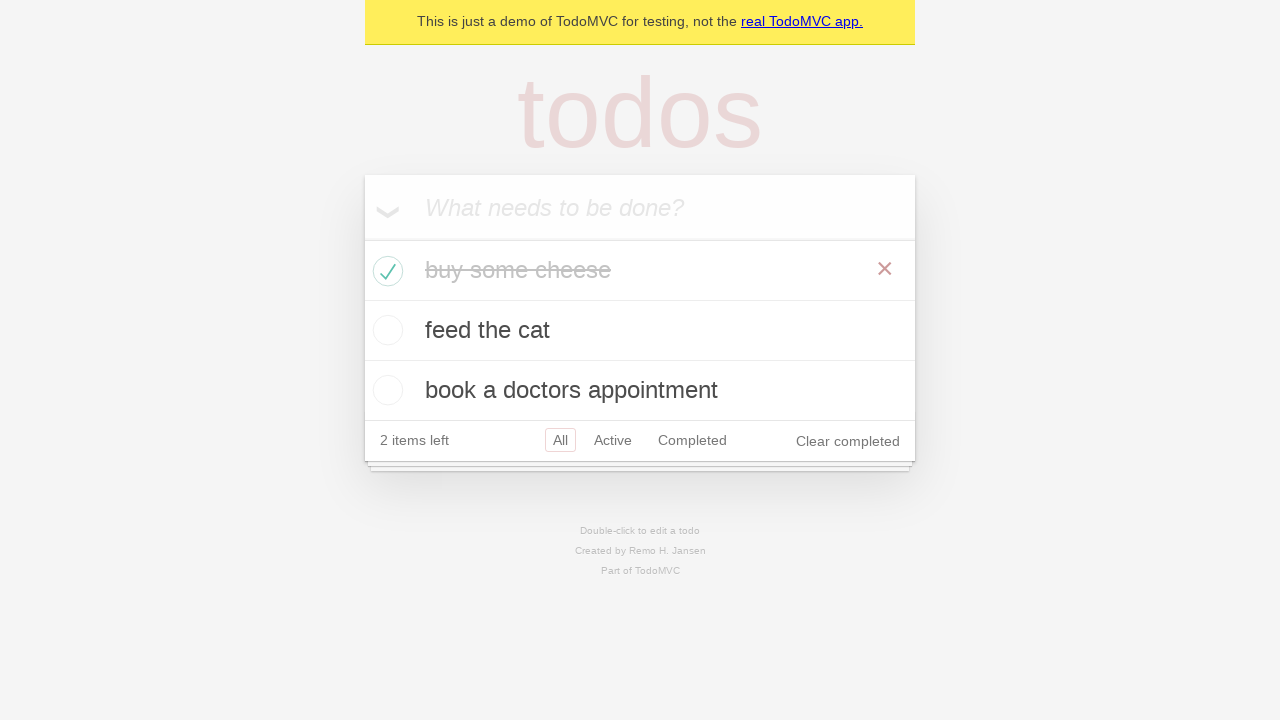

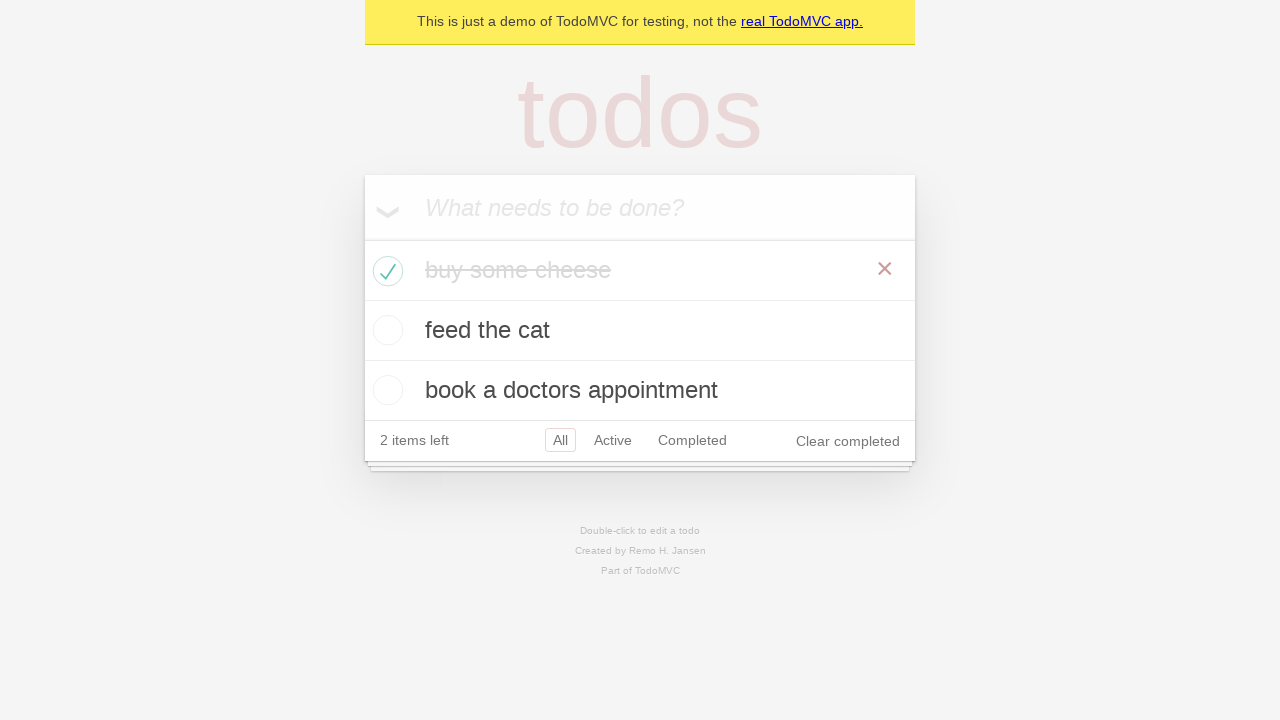